Tests a JSON hash tool by filling a textarea with JSON data, clicking a submit button, and waiting for the hash result to appear.

Starting URL: https://tools-in-data-science.pages.dev/jsonhash

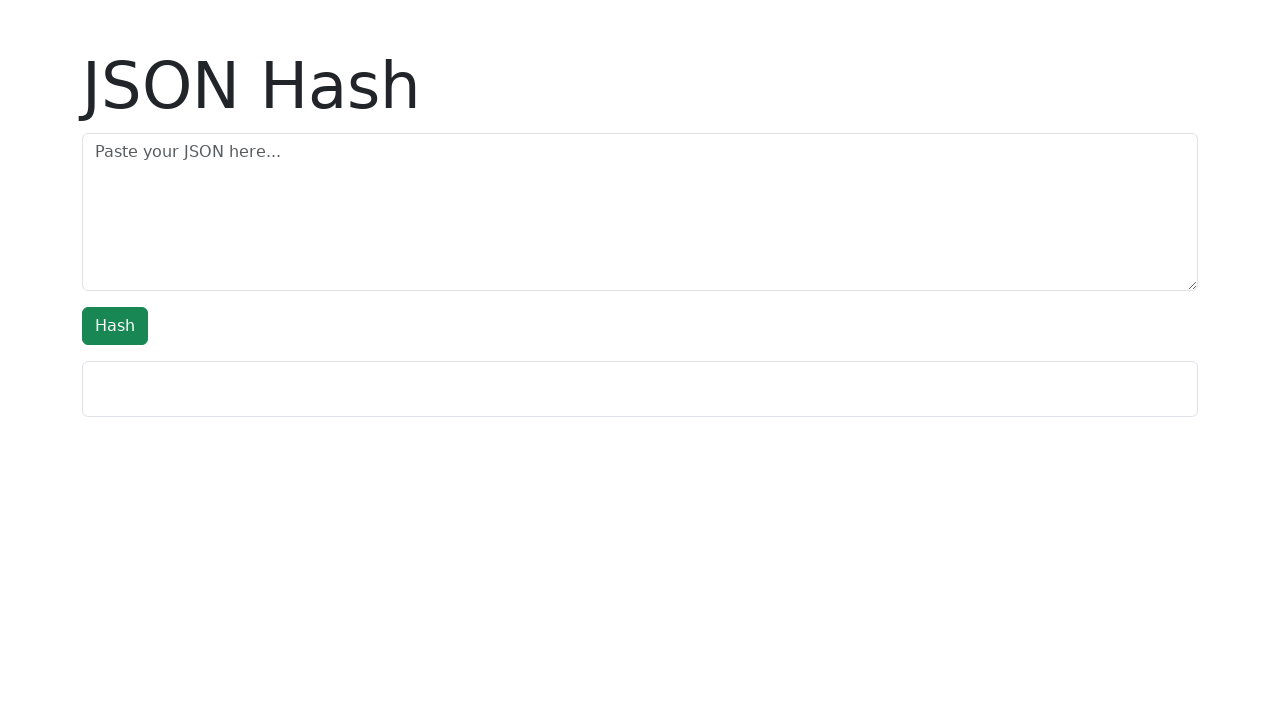

JSON textarea loaded and ready
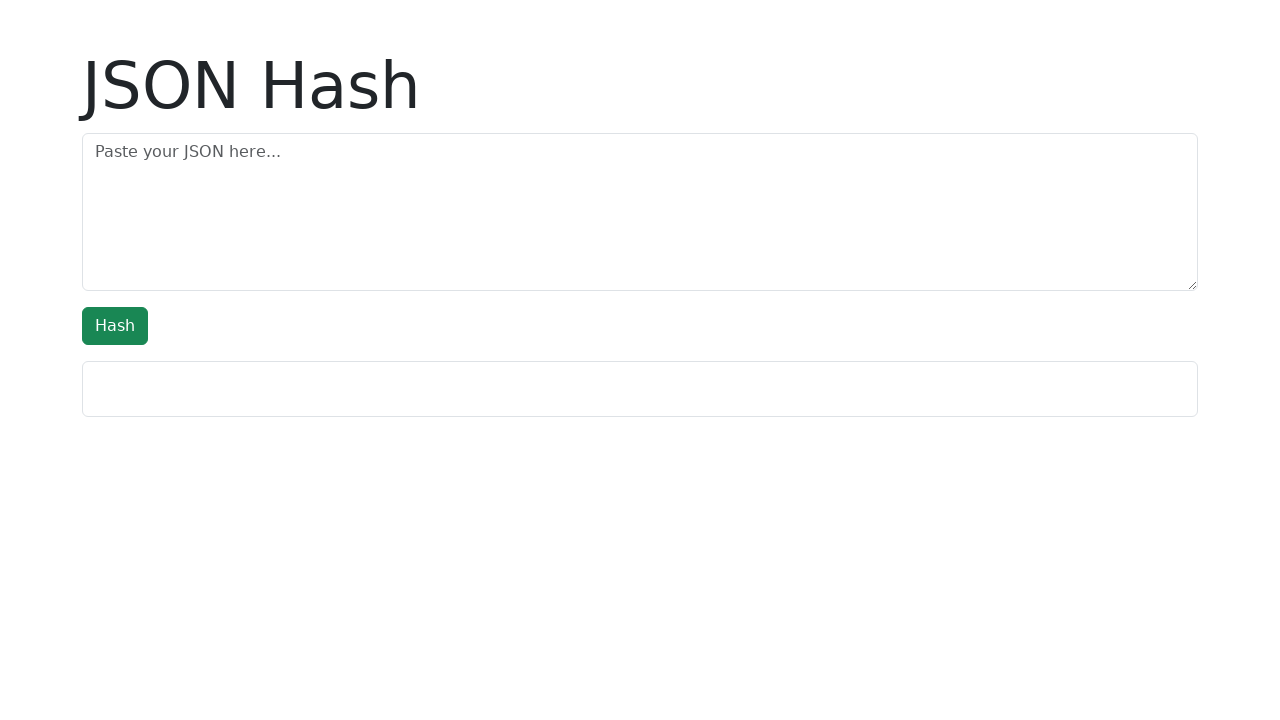

Filled textarea with JSON test data on textarea[name='json']
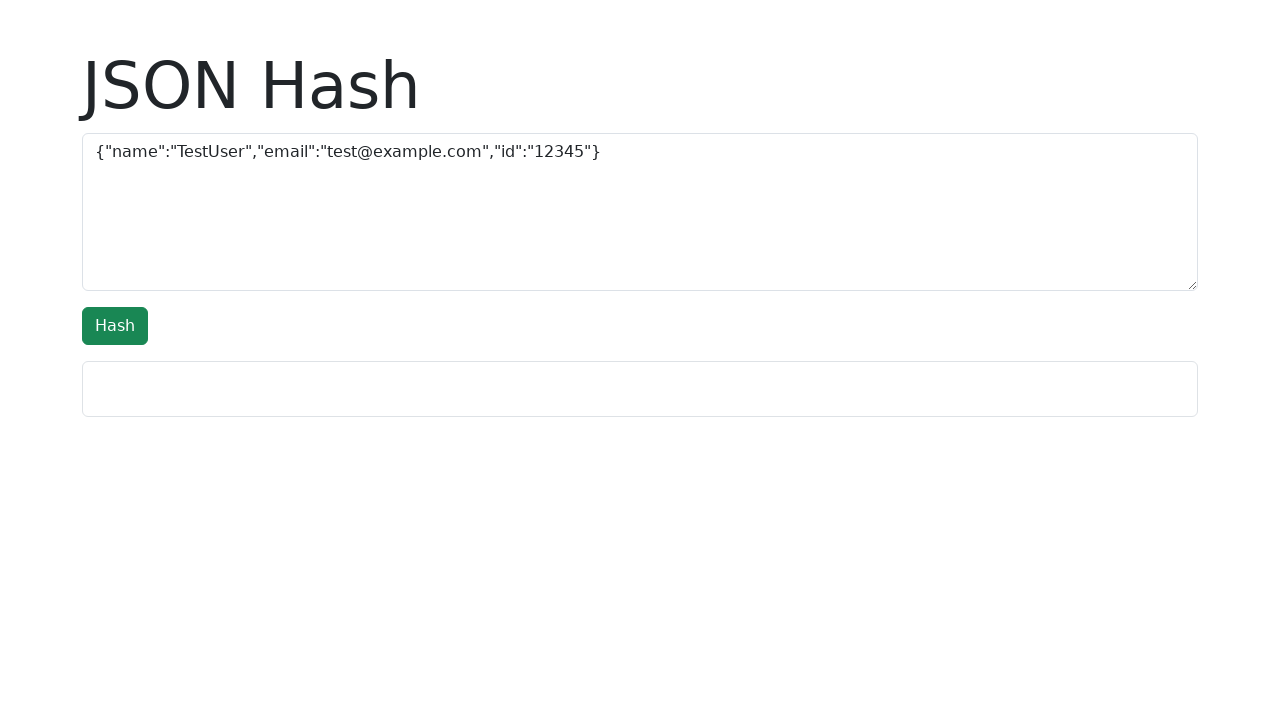

Clicked submit button to convert JSON to hash at (115, 326) on button.btn-success
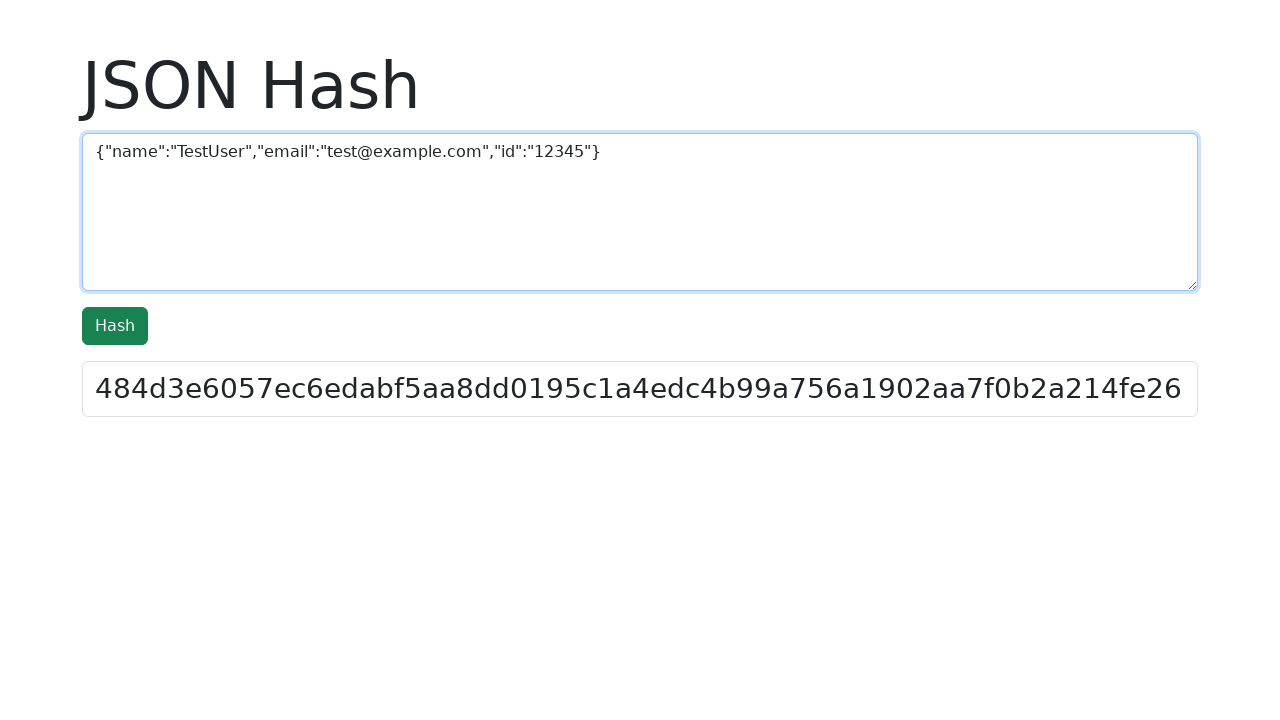

Hash result appeared on the page
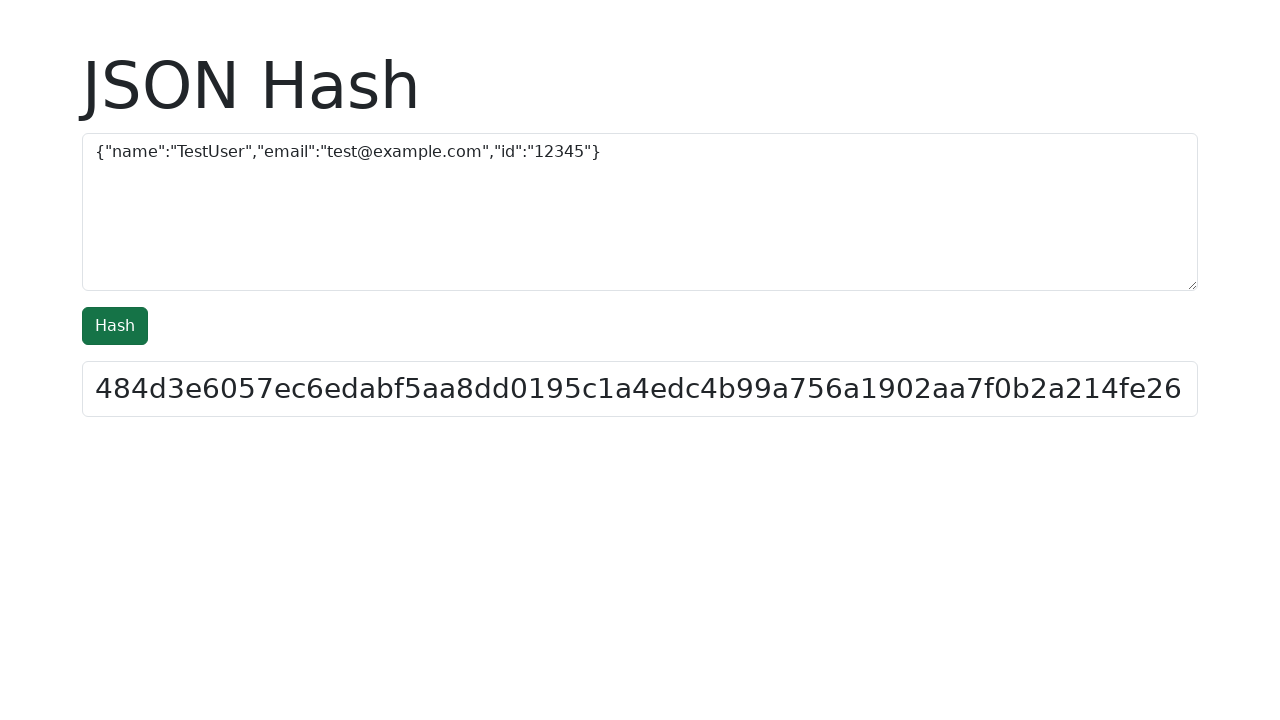

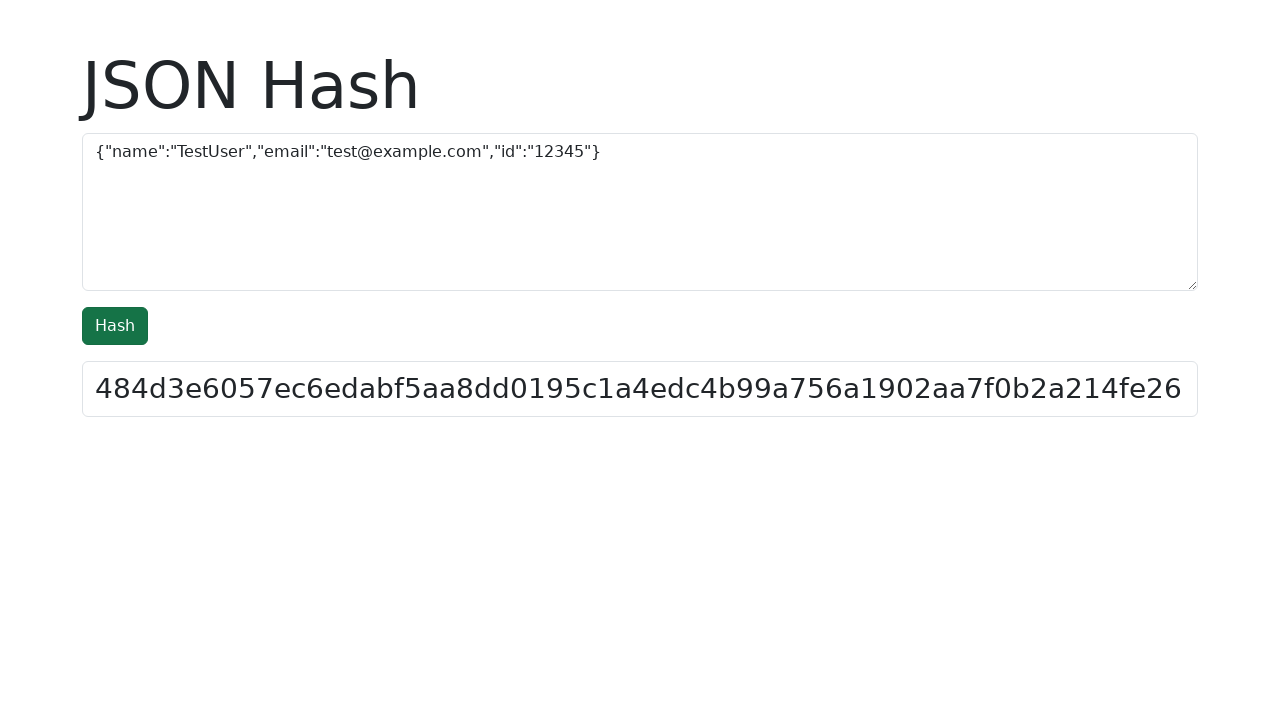